Tests JavaScript prompt alert functionality by triggering a prompt, entering text, and accepting it

Starting URL: https://the-internet.herokuapp.com/javascript_alerts

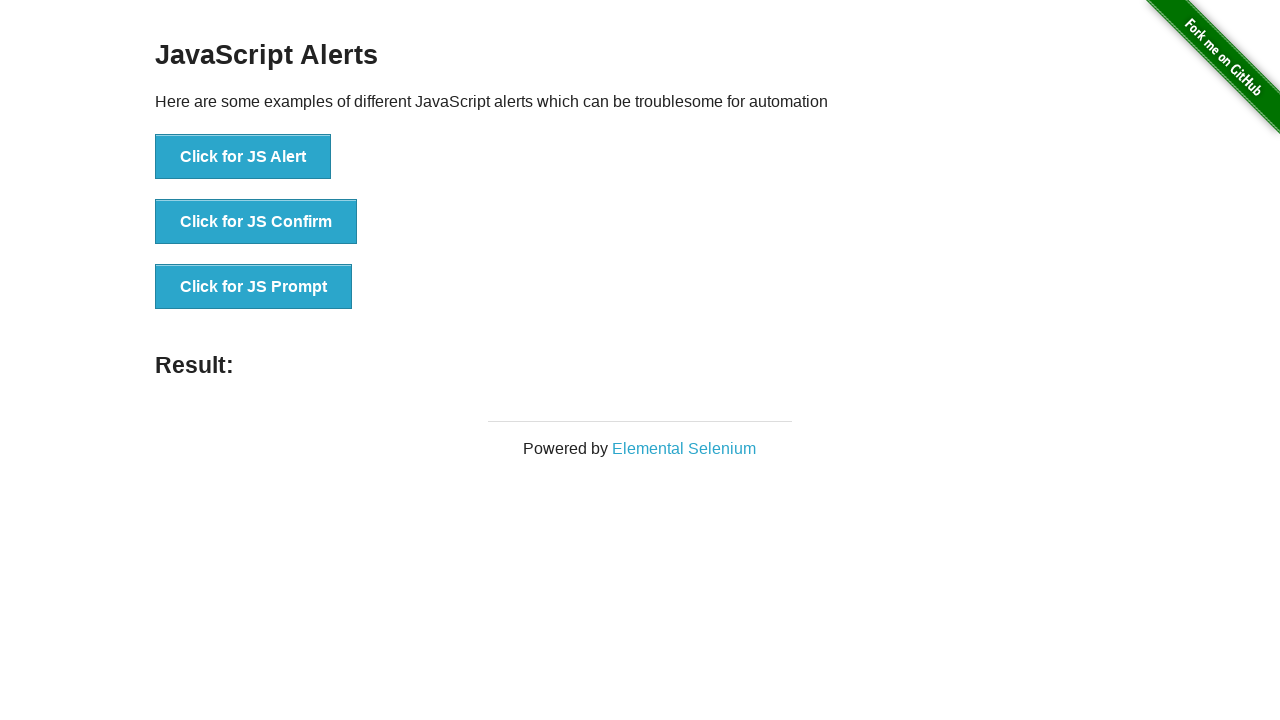

Clicked button to trigger JavaScript prompt at (254, 287) on xpath=//button[normalize-space()='Click for JS Prompt']
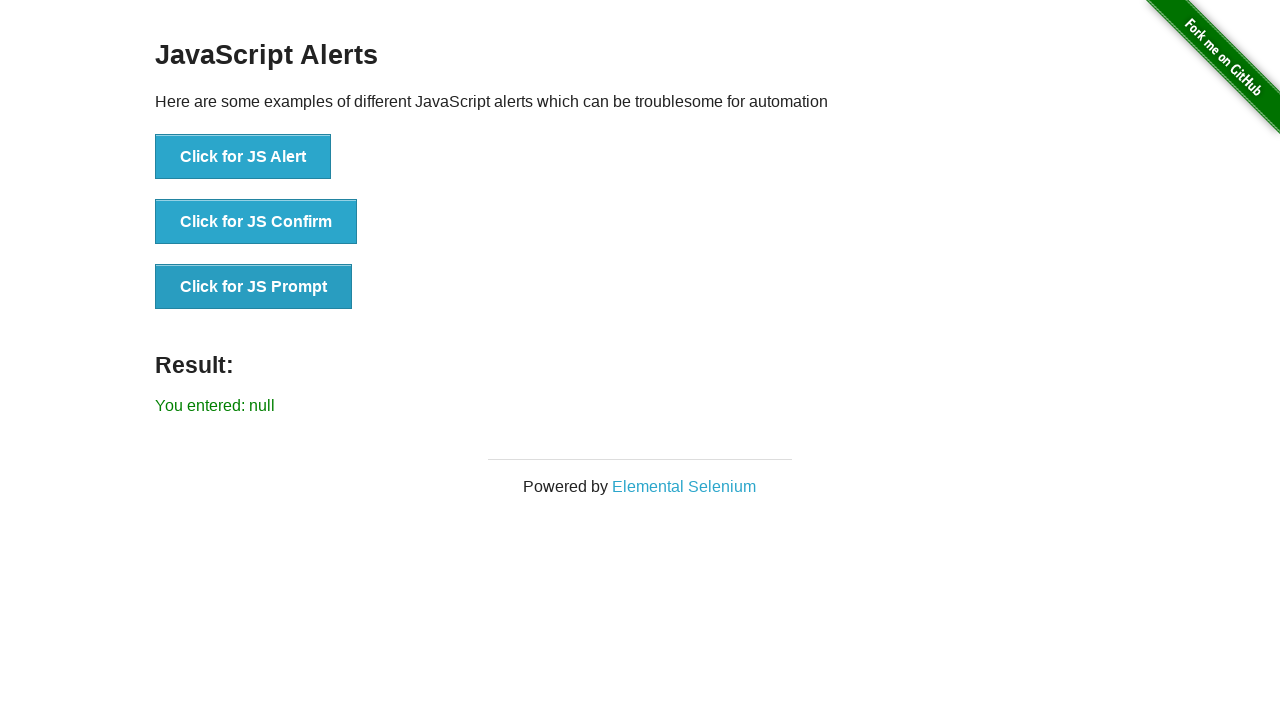

Set up dialog handler to accept prompt with 'Welcome'
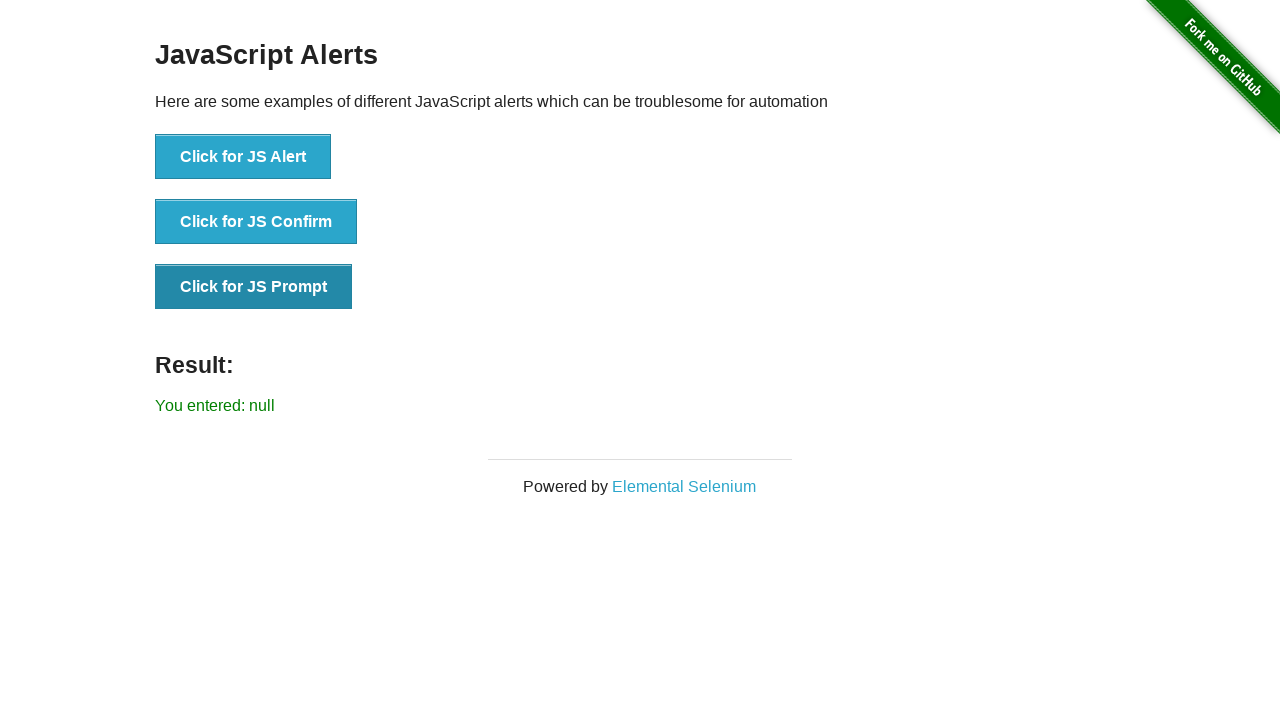

Clicked button again to trigger the prompt at (254, 287) on xpath=//button[normalize-space()='Click for JS Prompt']
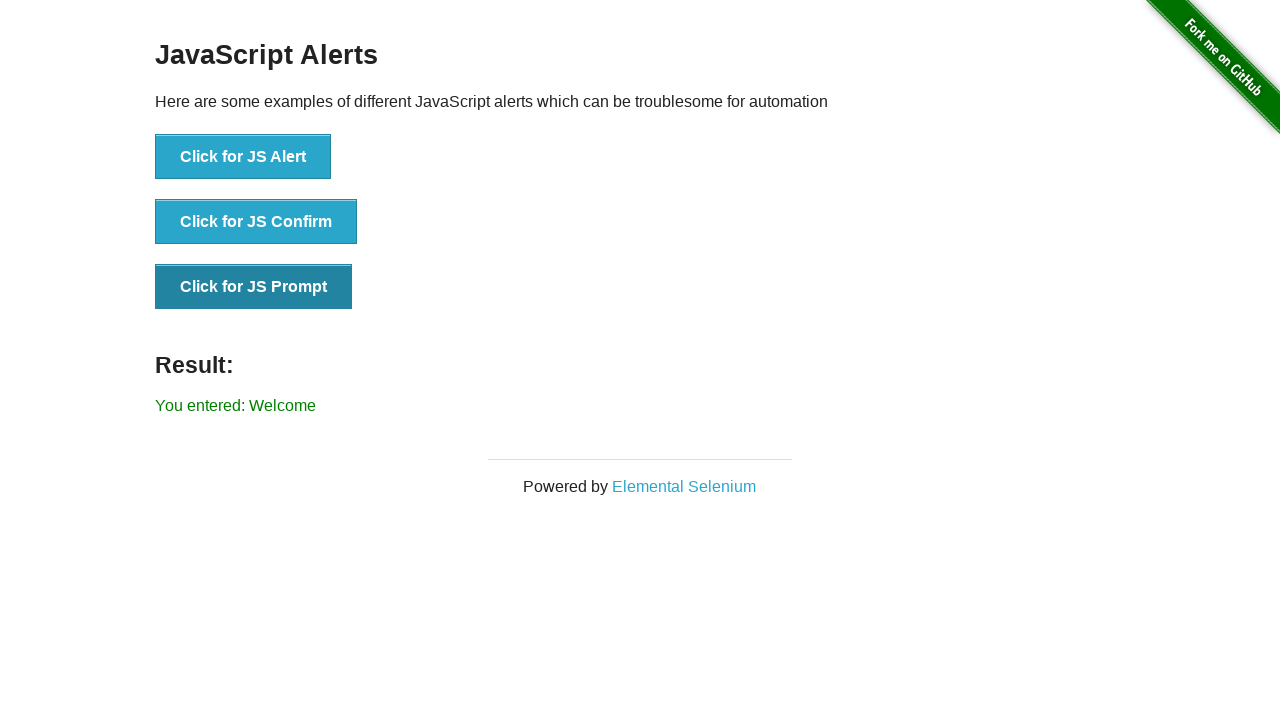

Waited for prompt interaction to complete
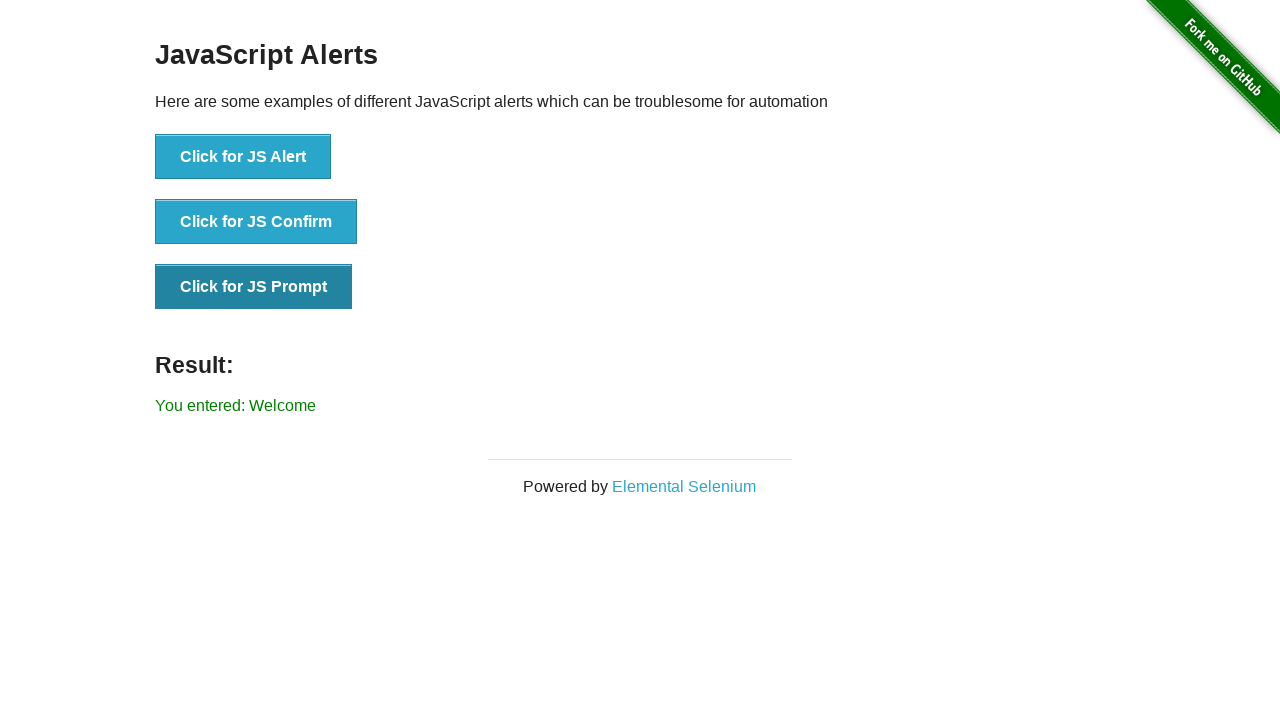

Verified result text 'You entered: Welcome' appears on the page
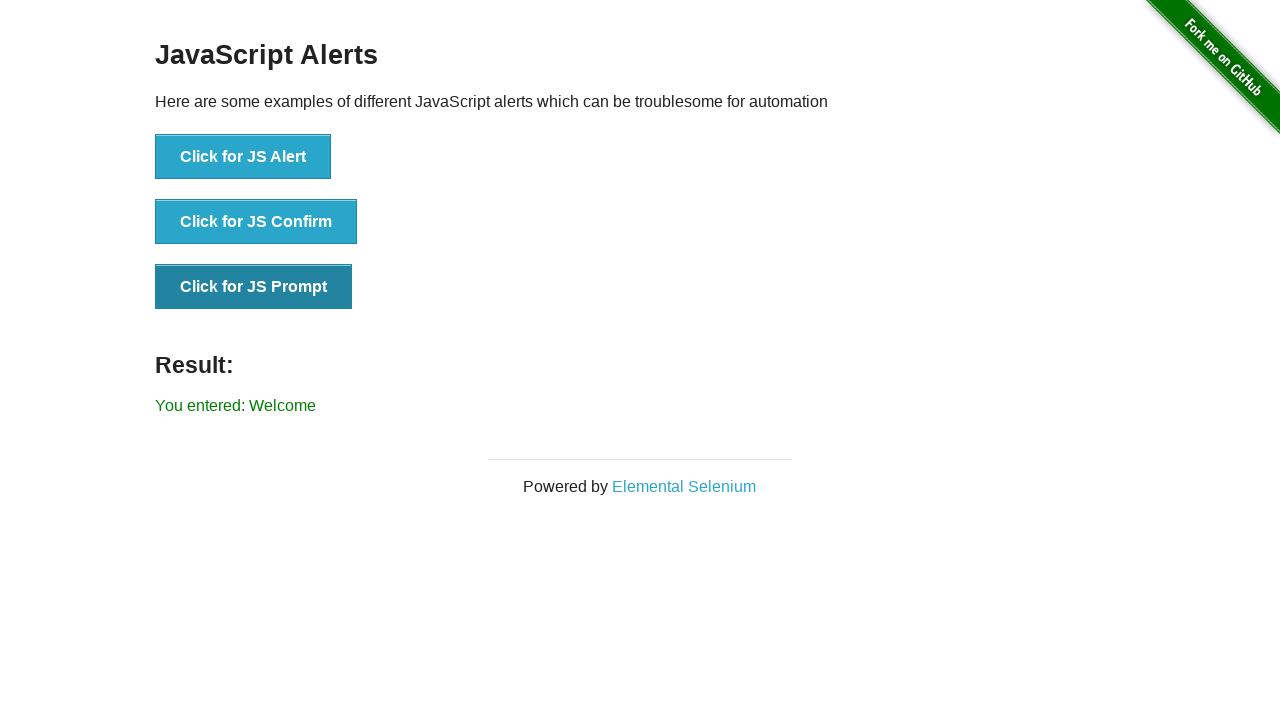

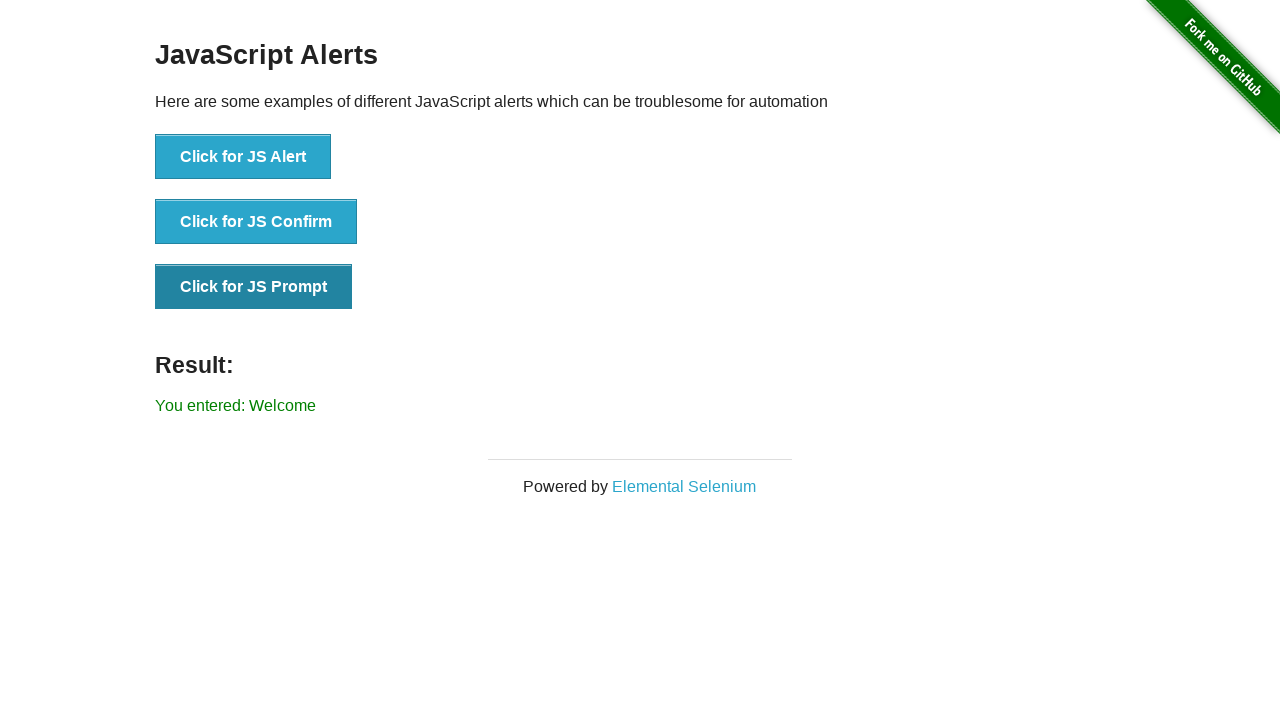